Tests tooltip functionality by hovering over a button and verifying the tooltip appears

Starting URL: https://demoqa.com/tool-tips

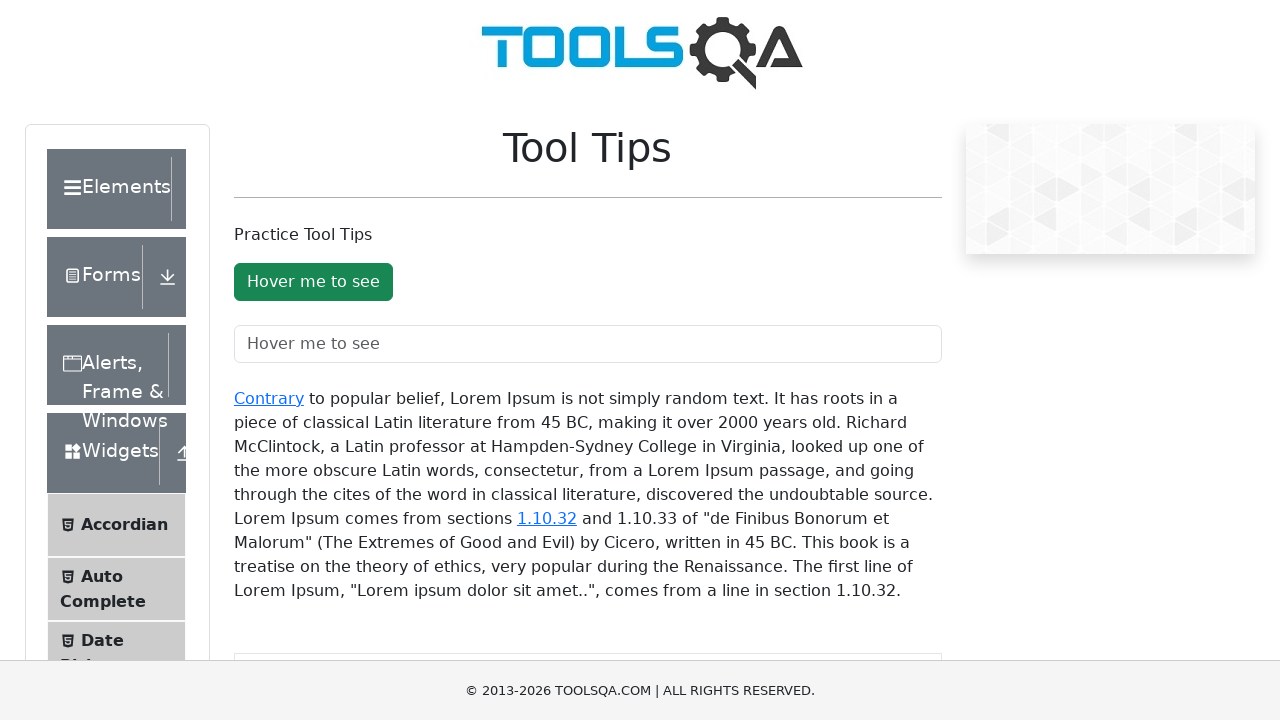

Located the tooltip button element
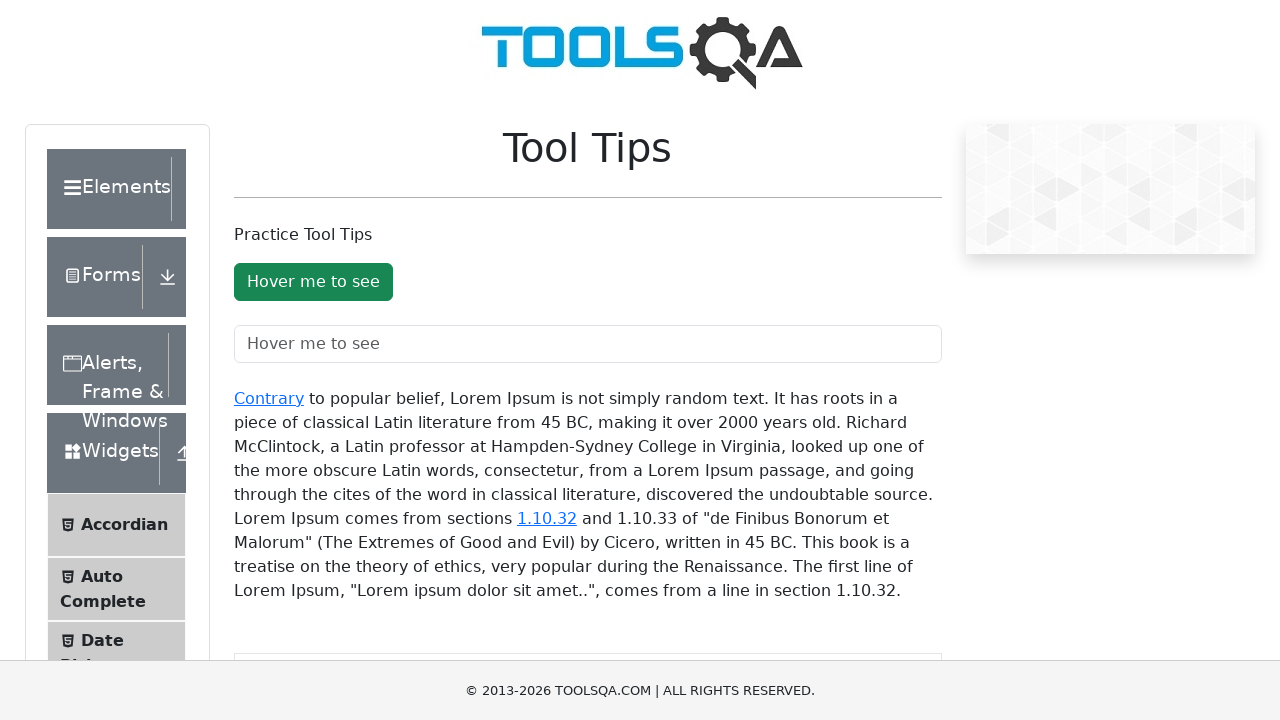

Hovered over the tooltip button to trigger tooltip display at (313, 282) on #toolTipButton
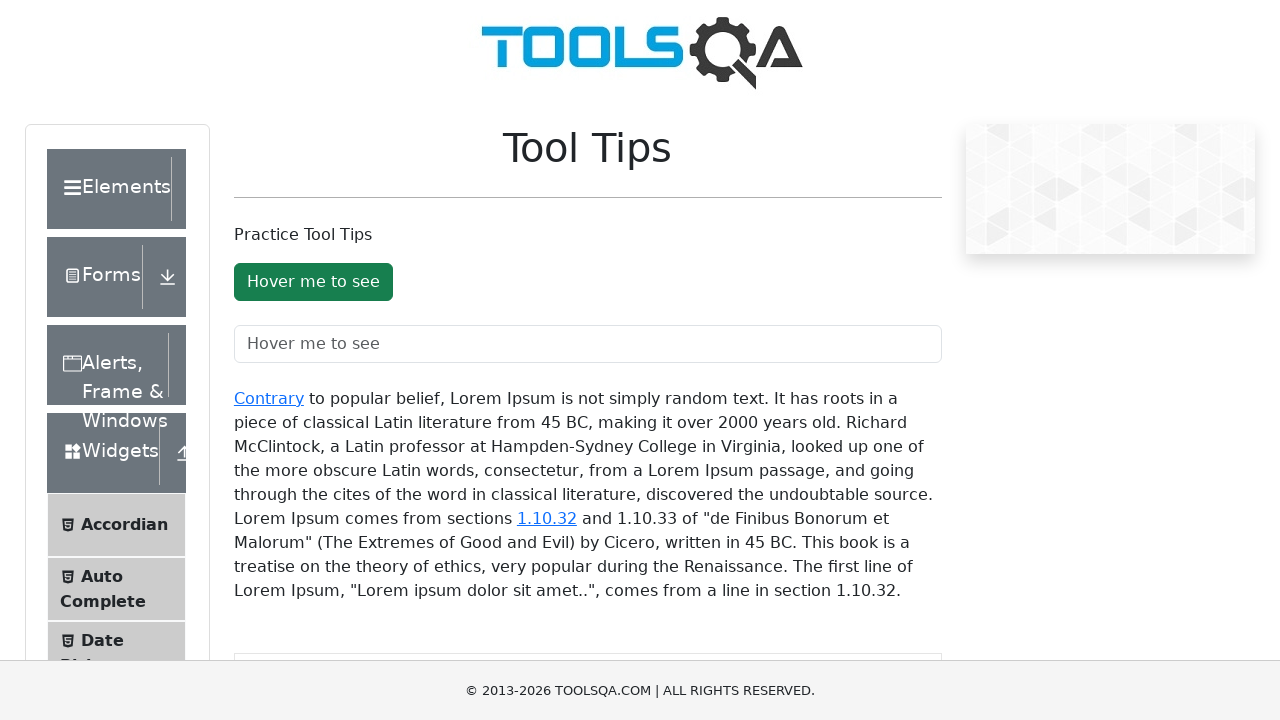

Tooltip appeared and aria-describedby attribute confirms tooltip is visible
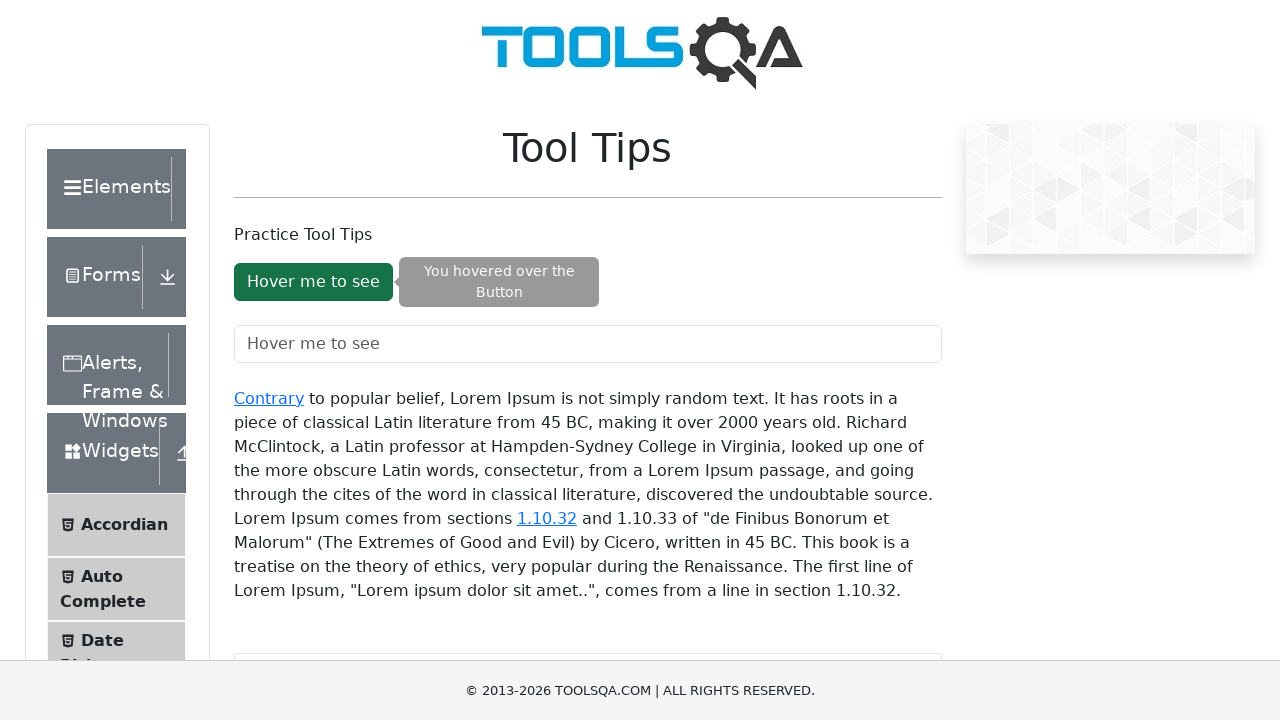

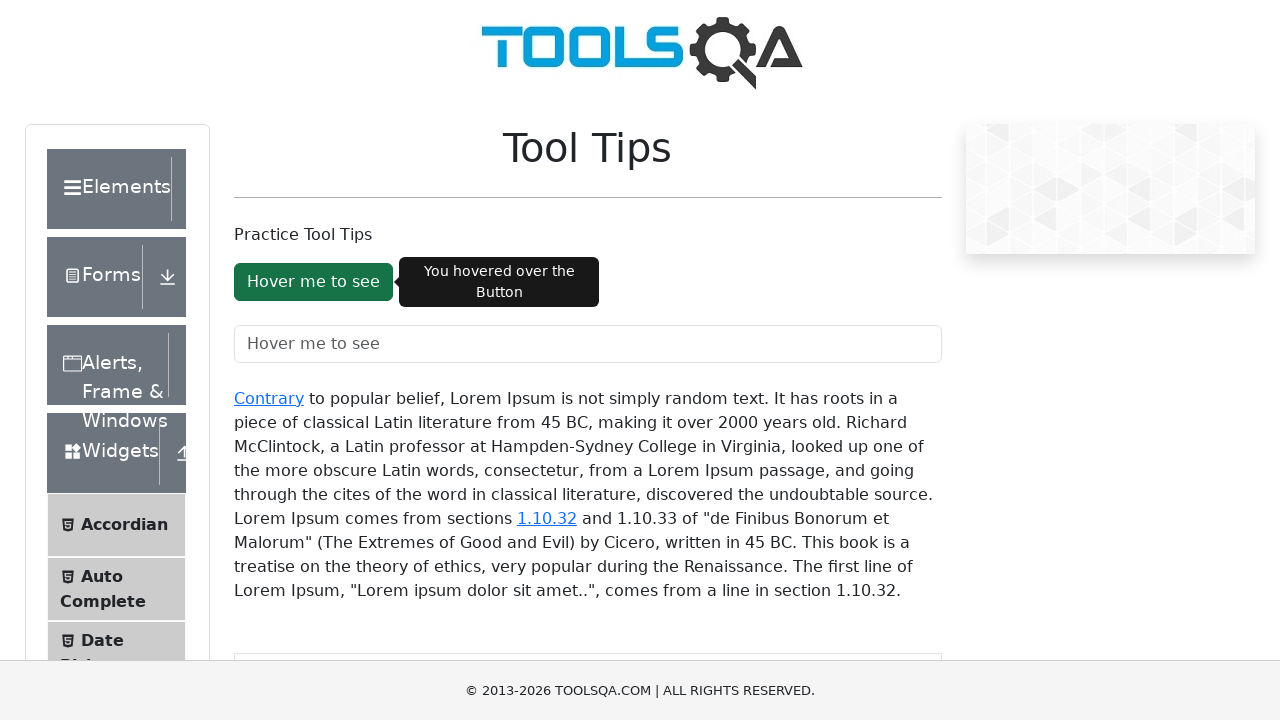